Tests the user registration form by filling out all required fields (personal information, address, contact details, and account credentials) and submitting the registration form.

Starting URL: https://parabank.parasoft.com/parabank/register.htm

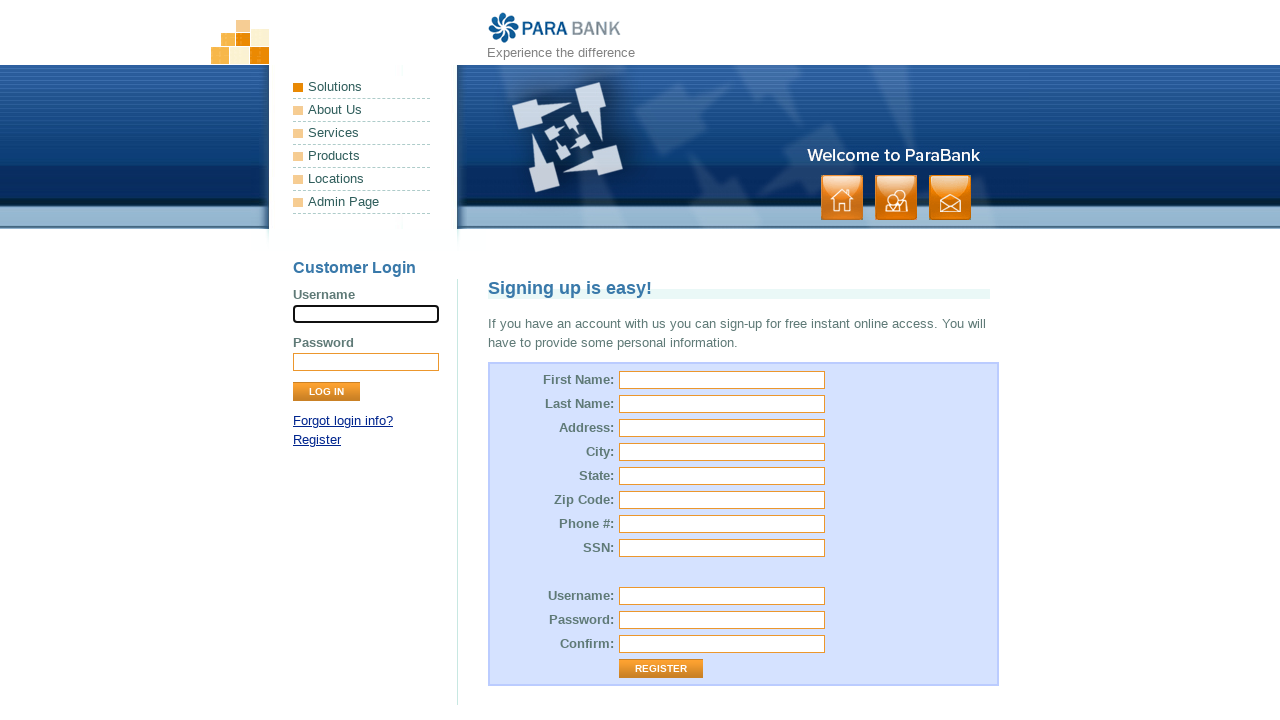

Filled first name field with 'Marcus' on #customer\.firstName
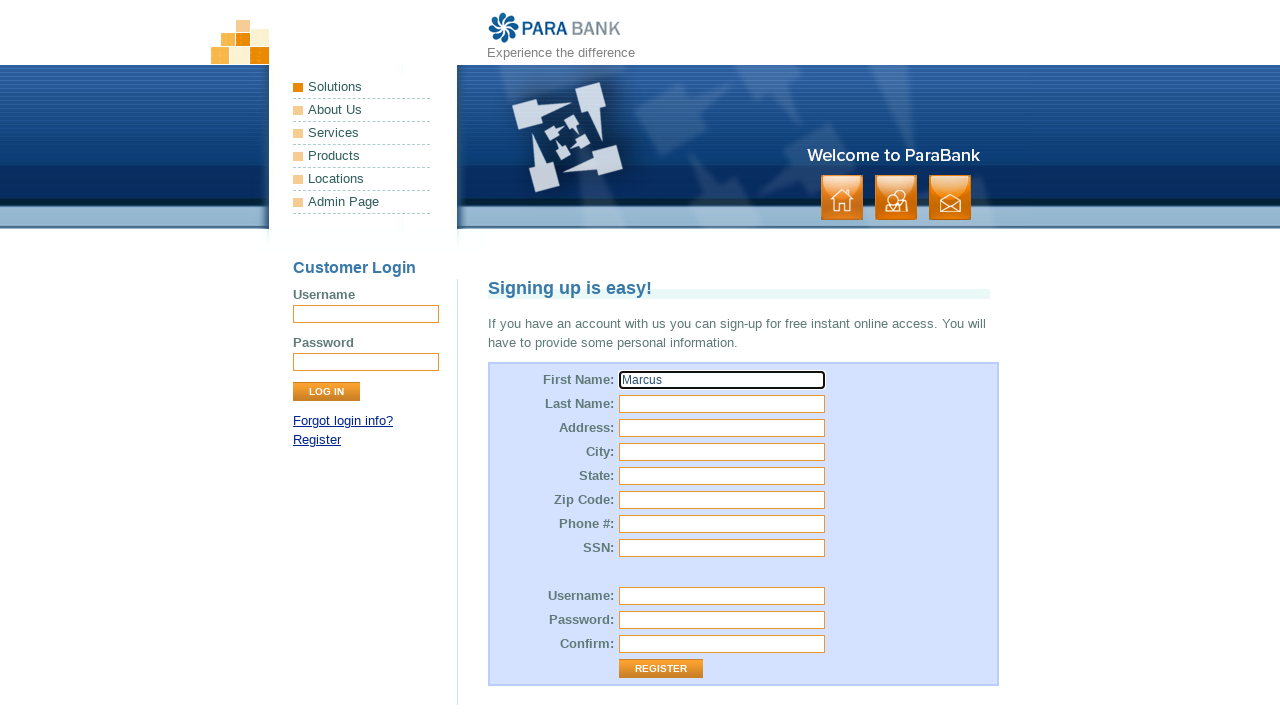

Filled last name field with 'Wellington' on #customer\.lastName
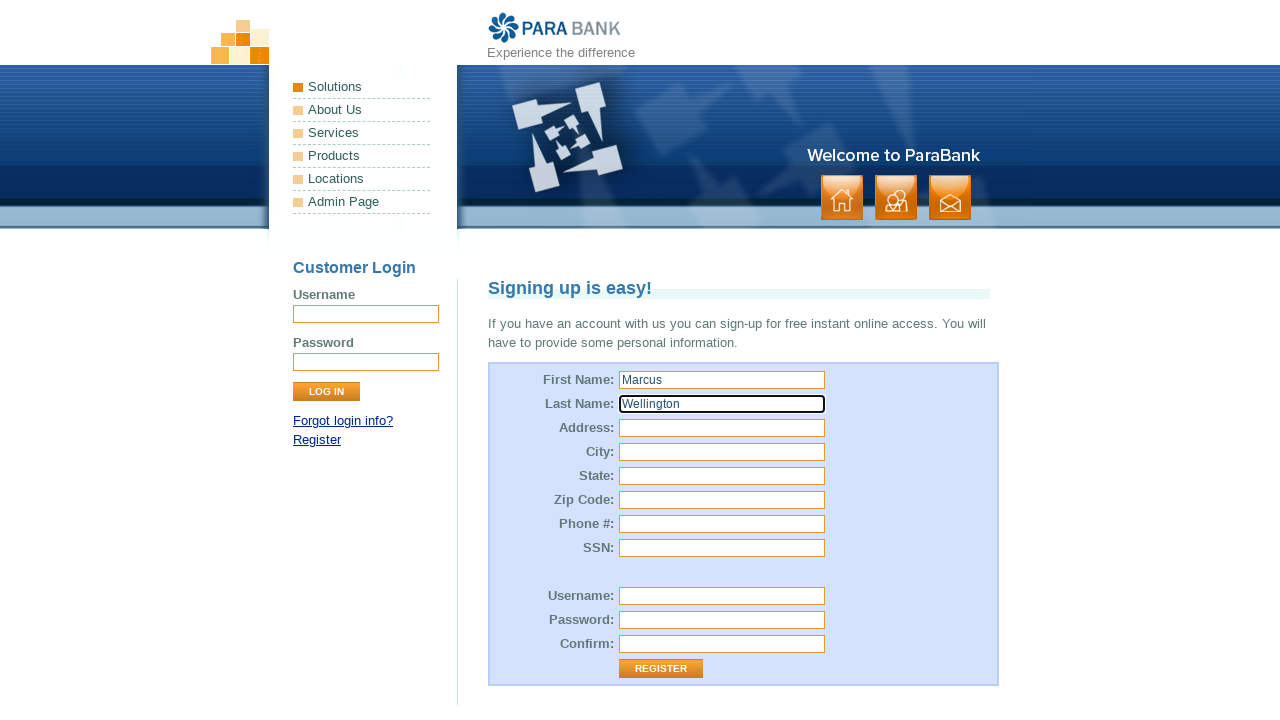

Filled street address field with '742 Maple Avenue' on #customer\.address\.street
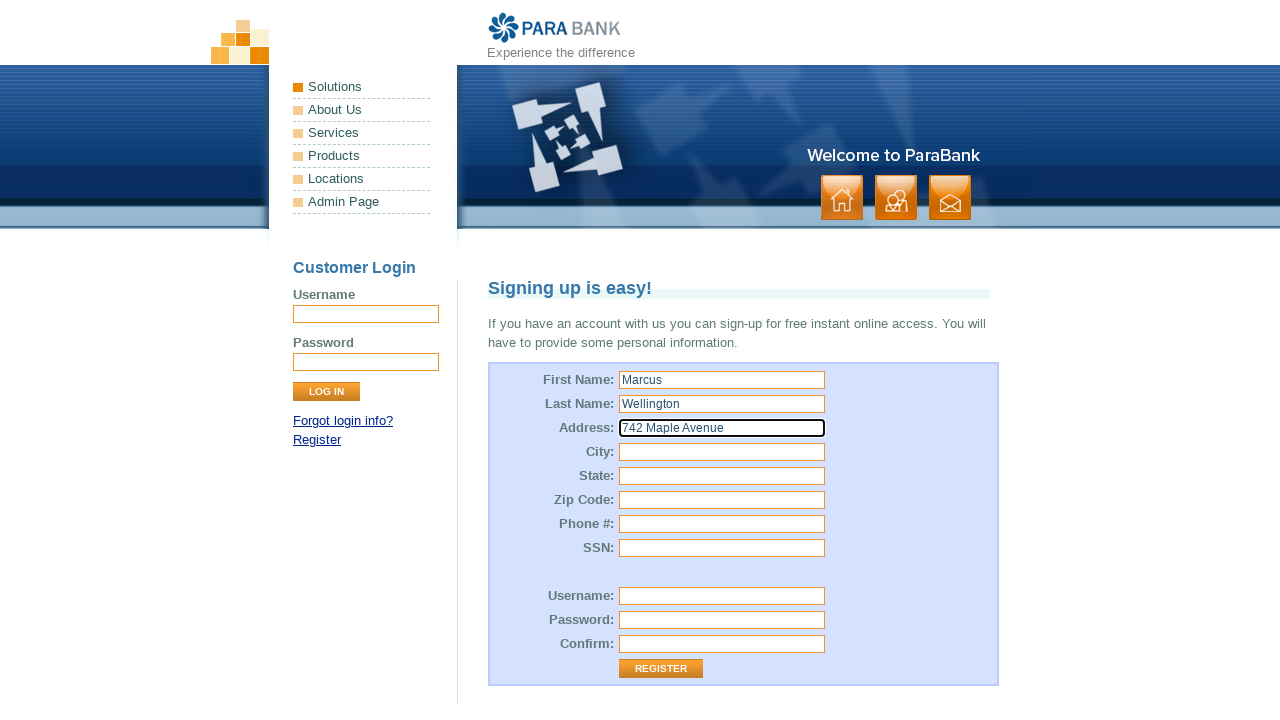

Filled city field with 'Springfield' on #customer\.address\.city
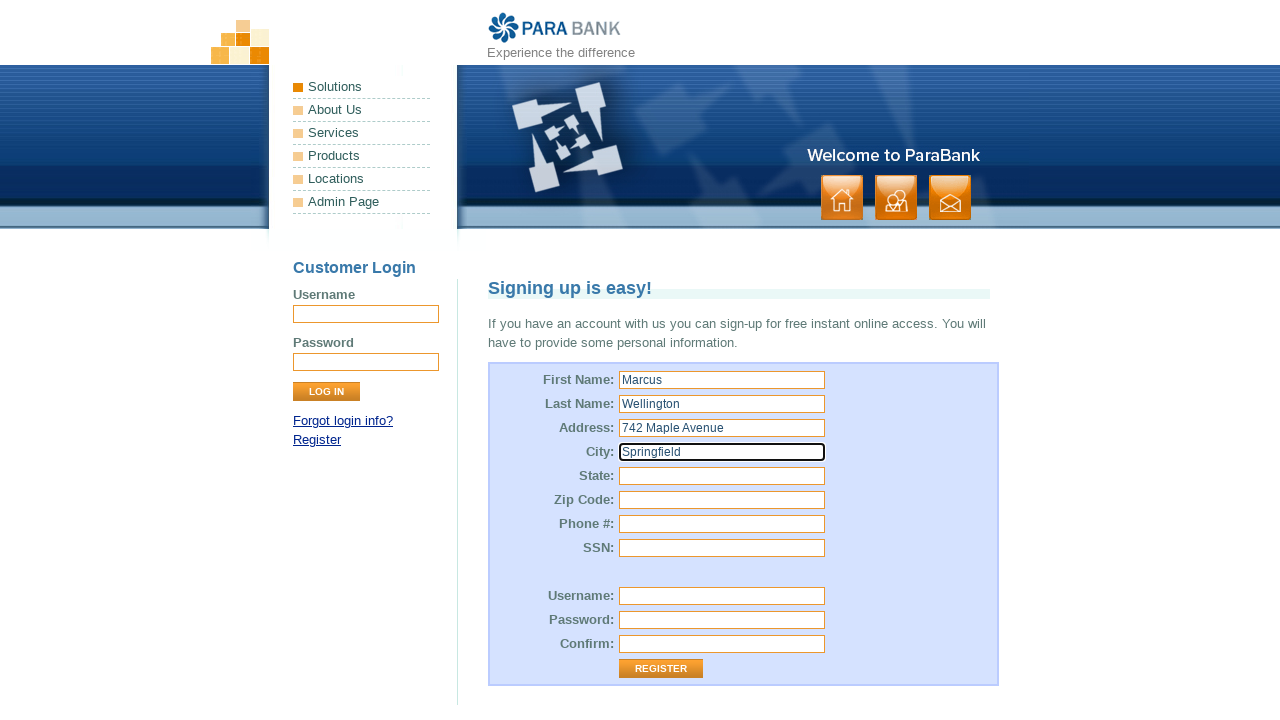

Filled state field with 'Illinois' on #customer\.address\.state
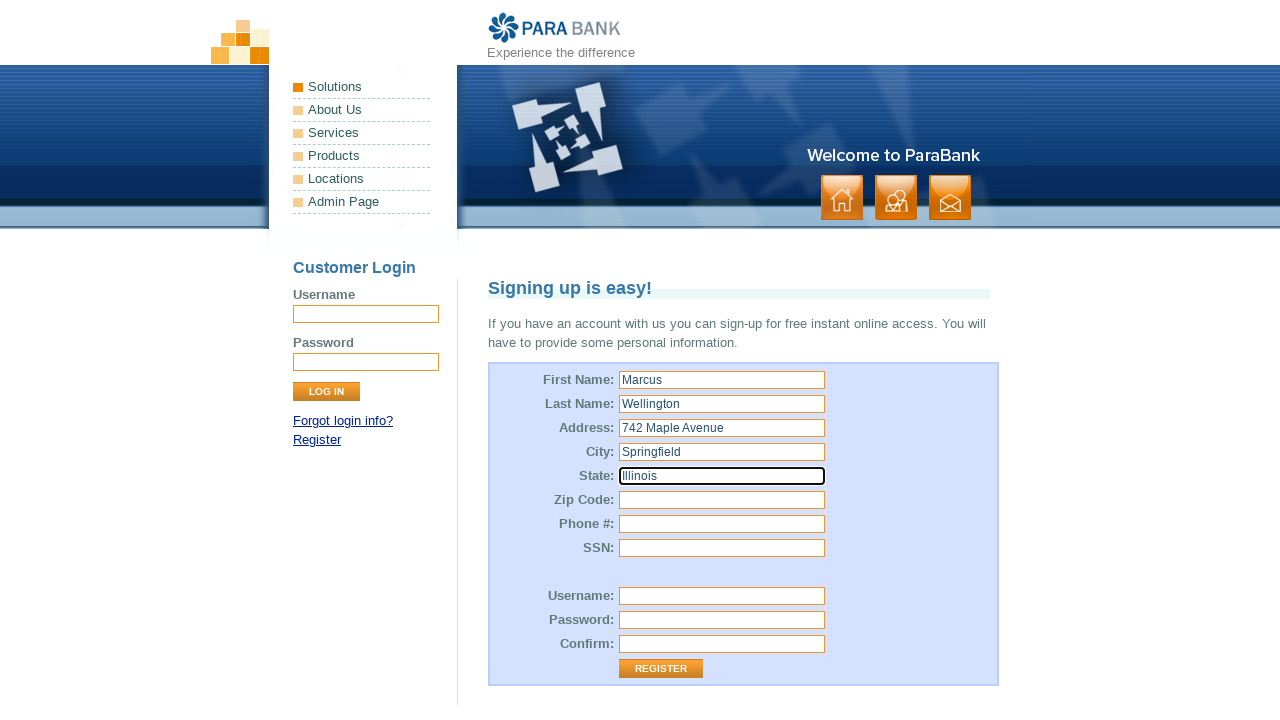

Filled zip code field with '62704' on #customer\.address\.zipCode
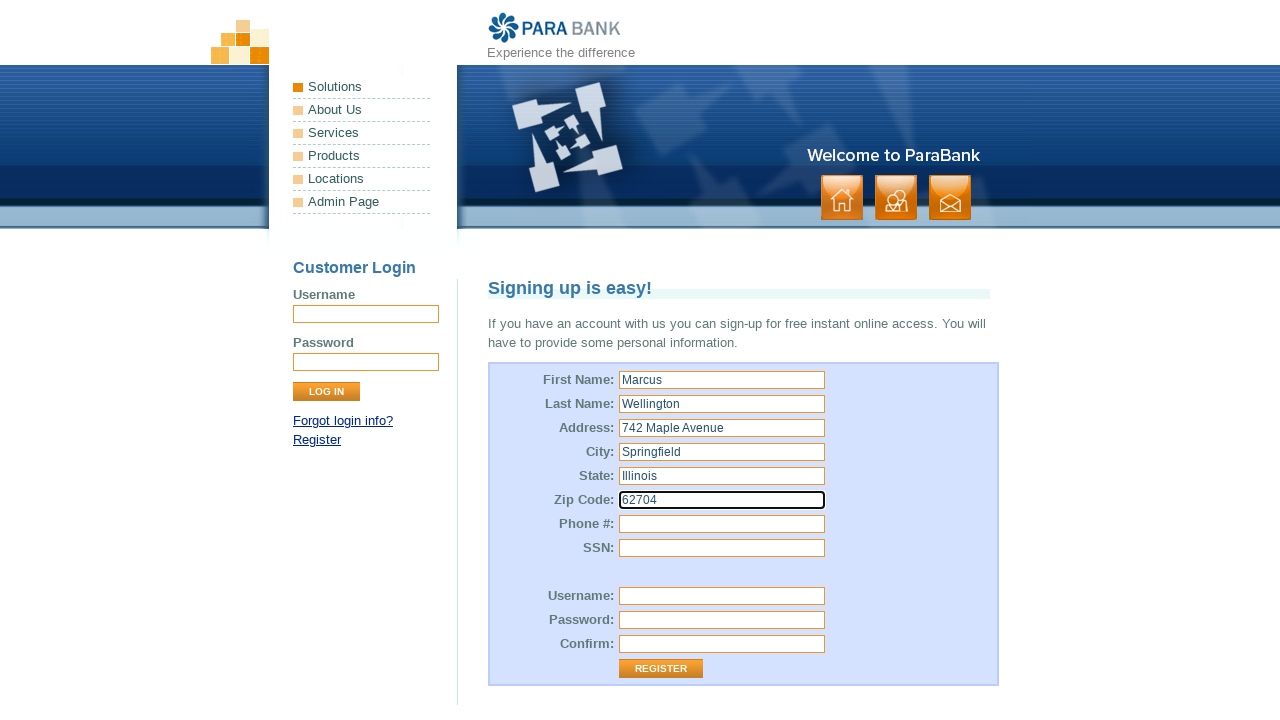

Filled phone number field with '217-555-8392' on #customer\.phoneNumber
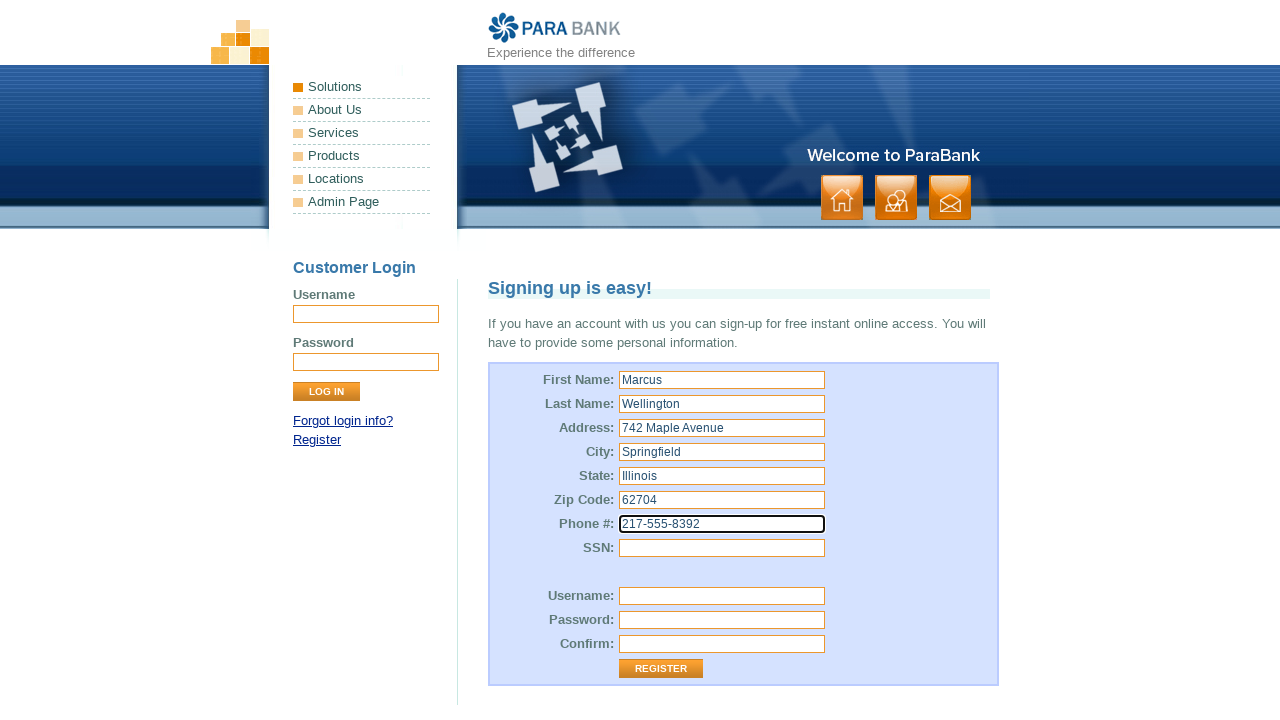

Filled SSN field with '5678901234' on #customer\.ssn
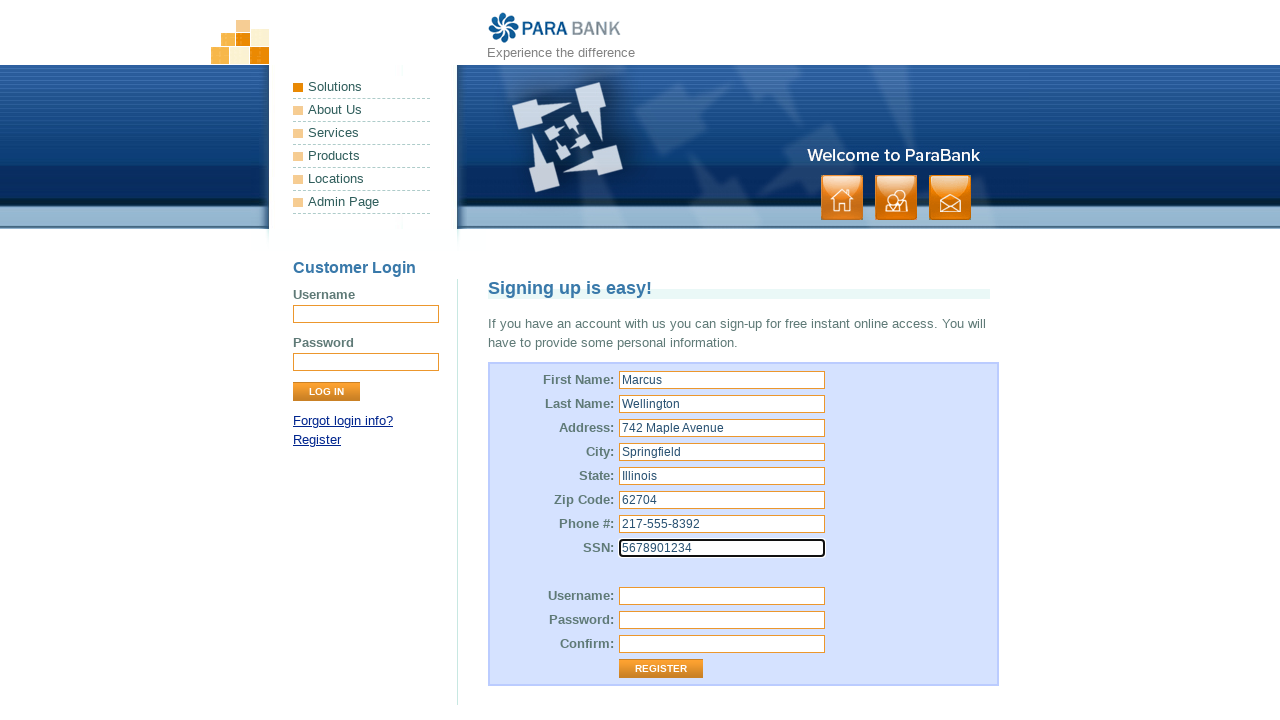

Filled username field with 'mwellington2024' on #customer\.username
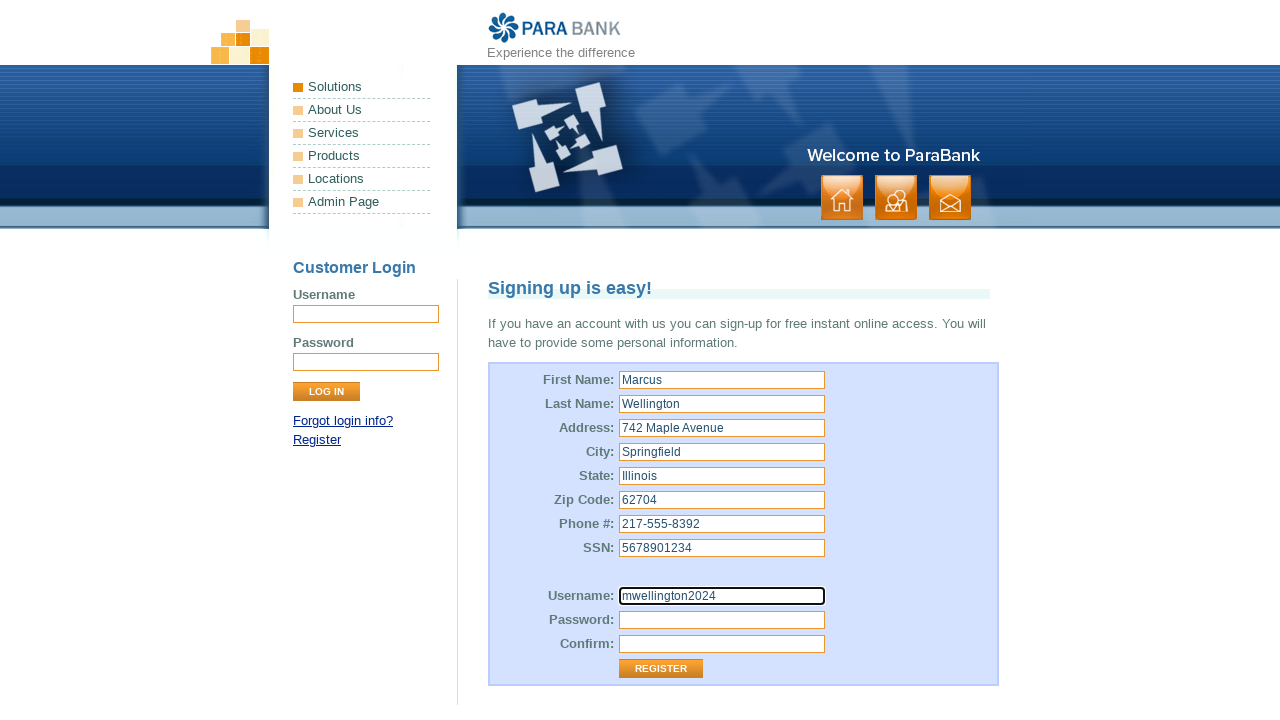

Filled password field with 'SecurePass456!' on #customer\.password
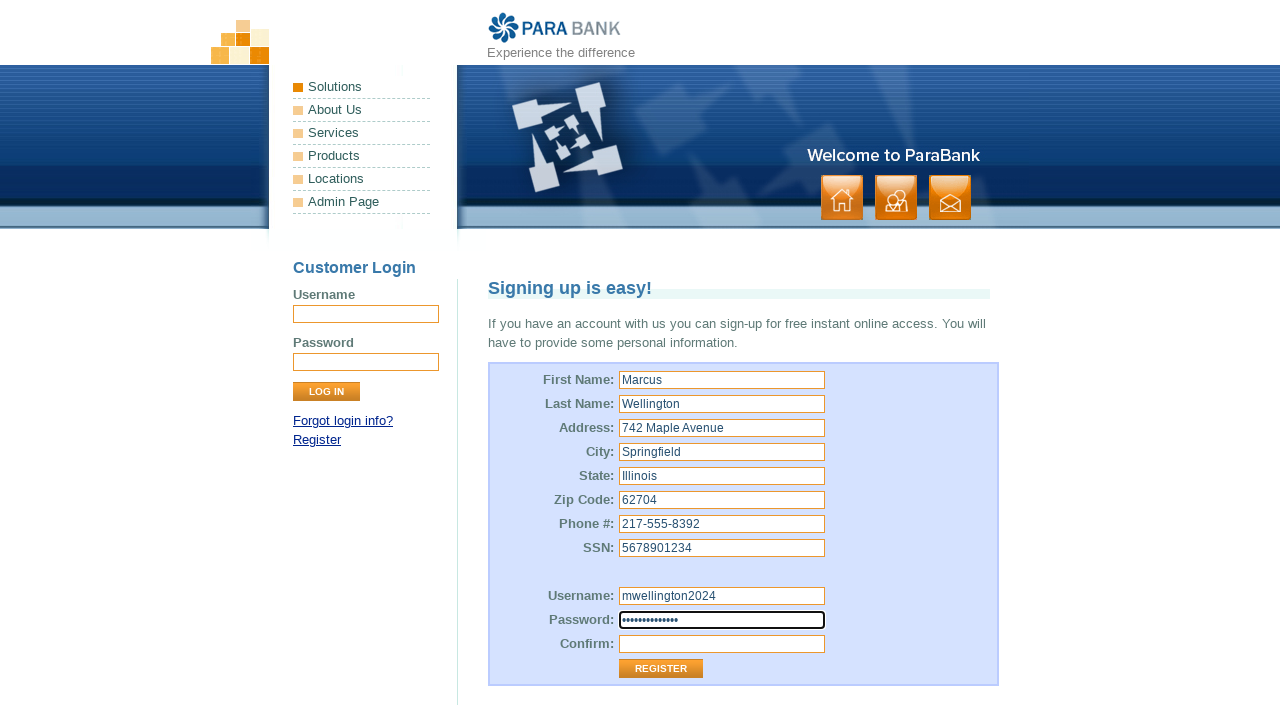

Filled repeated password field with 'SecurePass456!' on #repeatedPassword
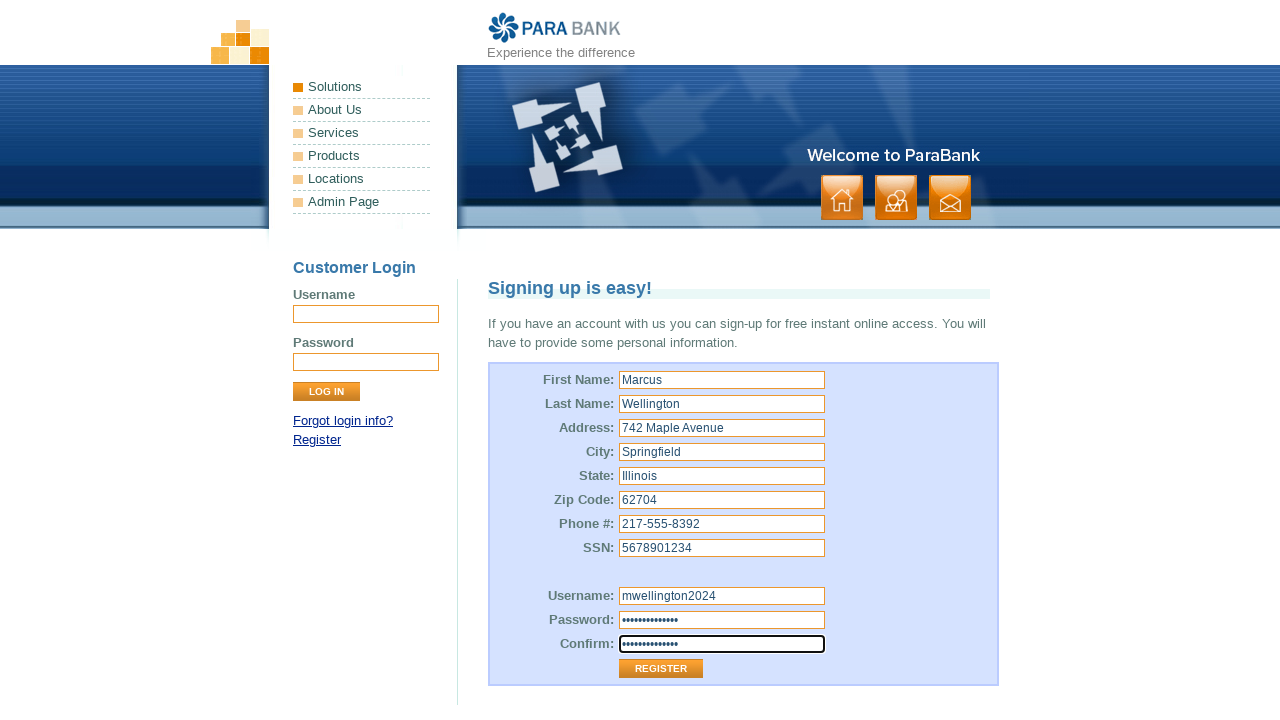

Clicked register button to submit the form at (896, 198) on .button
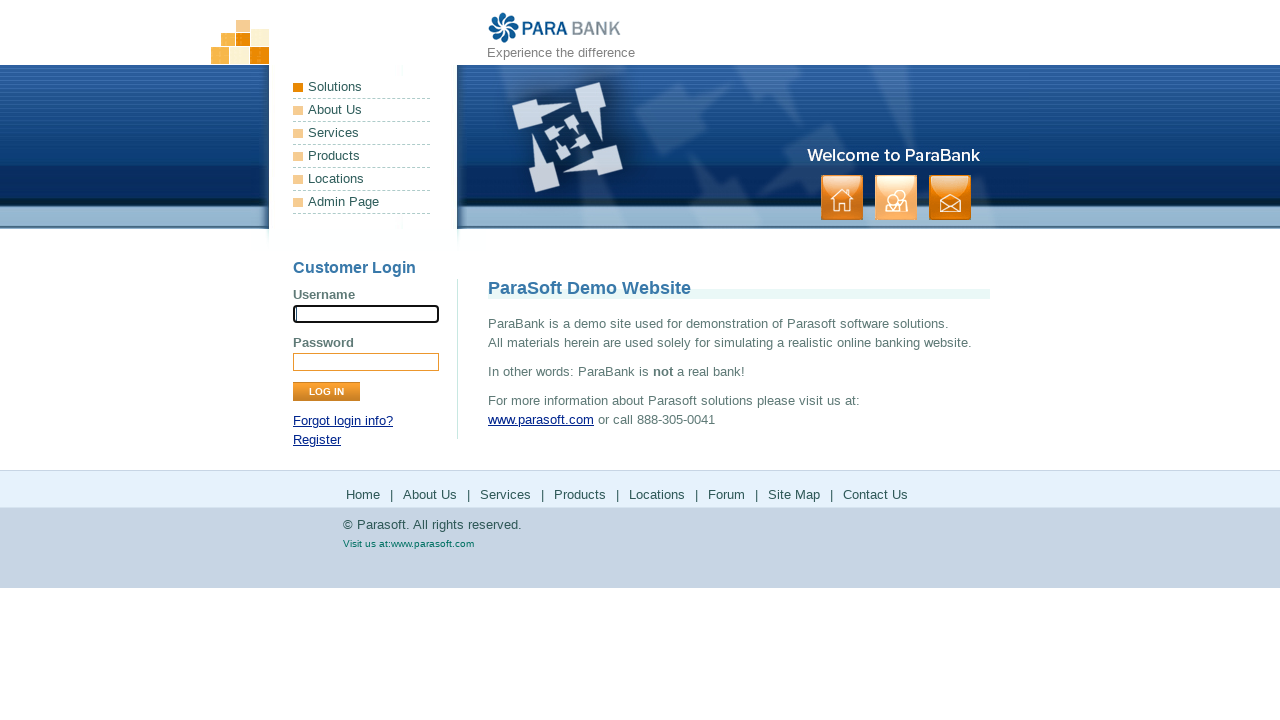

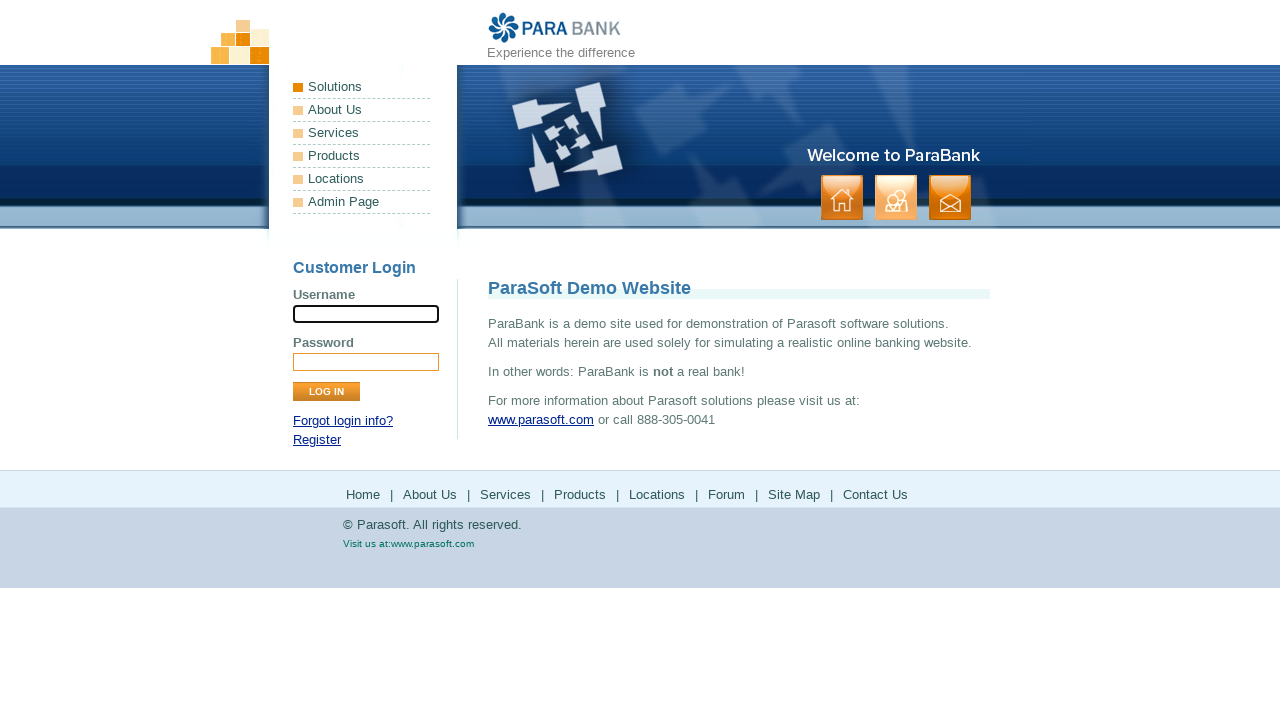